Tests that an error message is displayed when attempting to login with a locked out user account

Starting URL: https://www.saucedemo.com/

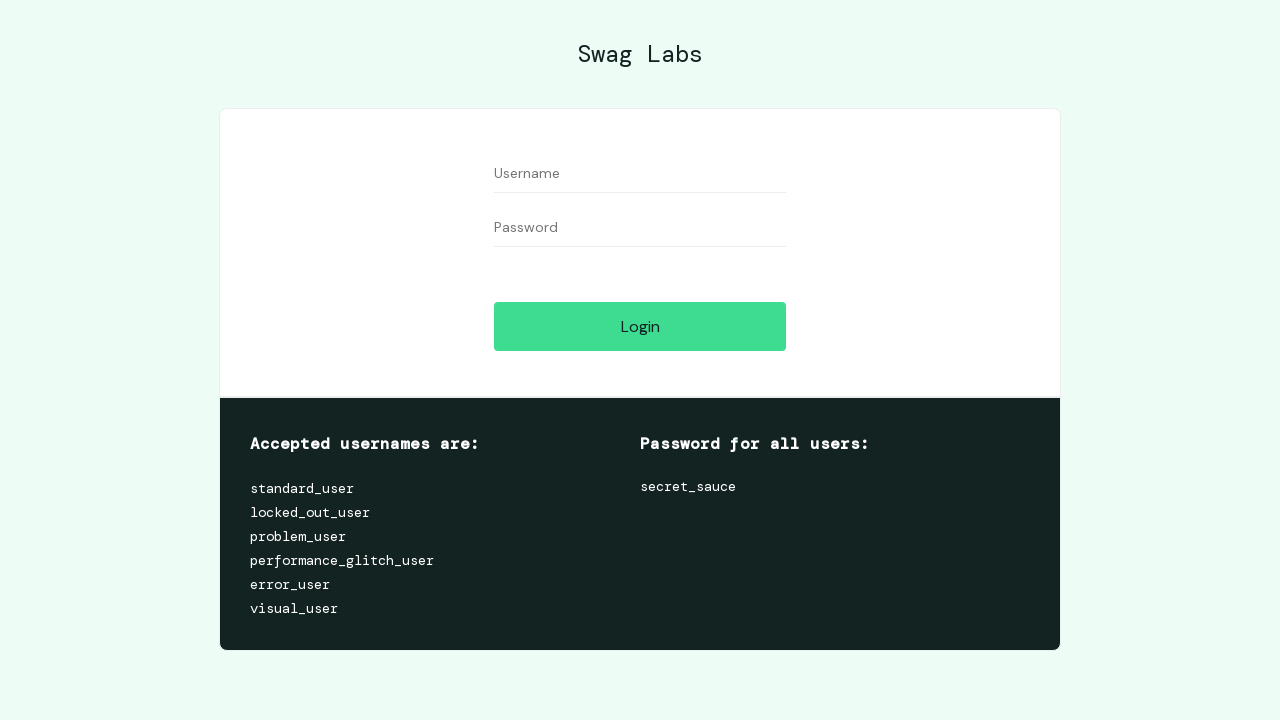

Filled username field with 'locked_out_user' on #user-name
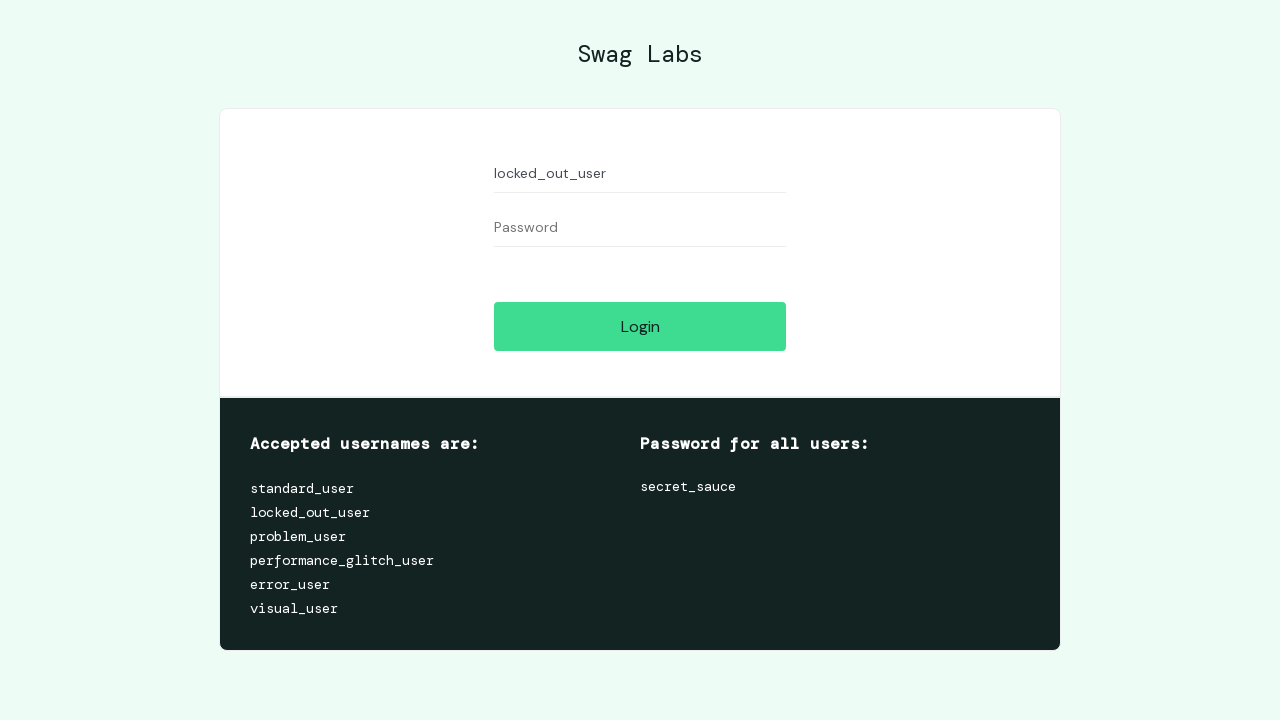

Filled password field with 'secret_sauce' on #password
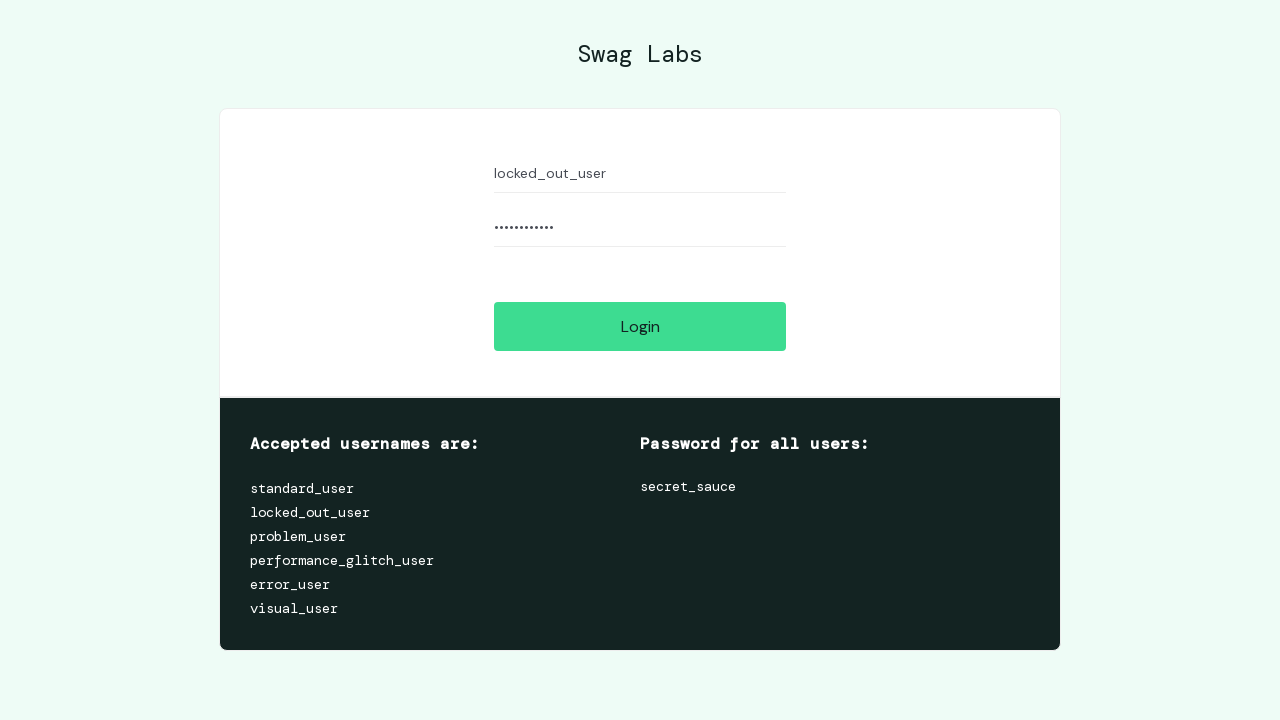

Clicked login button at (640, 326) on #login-button
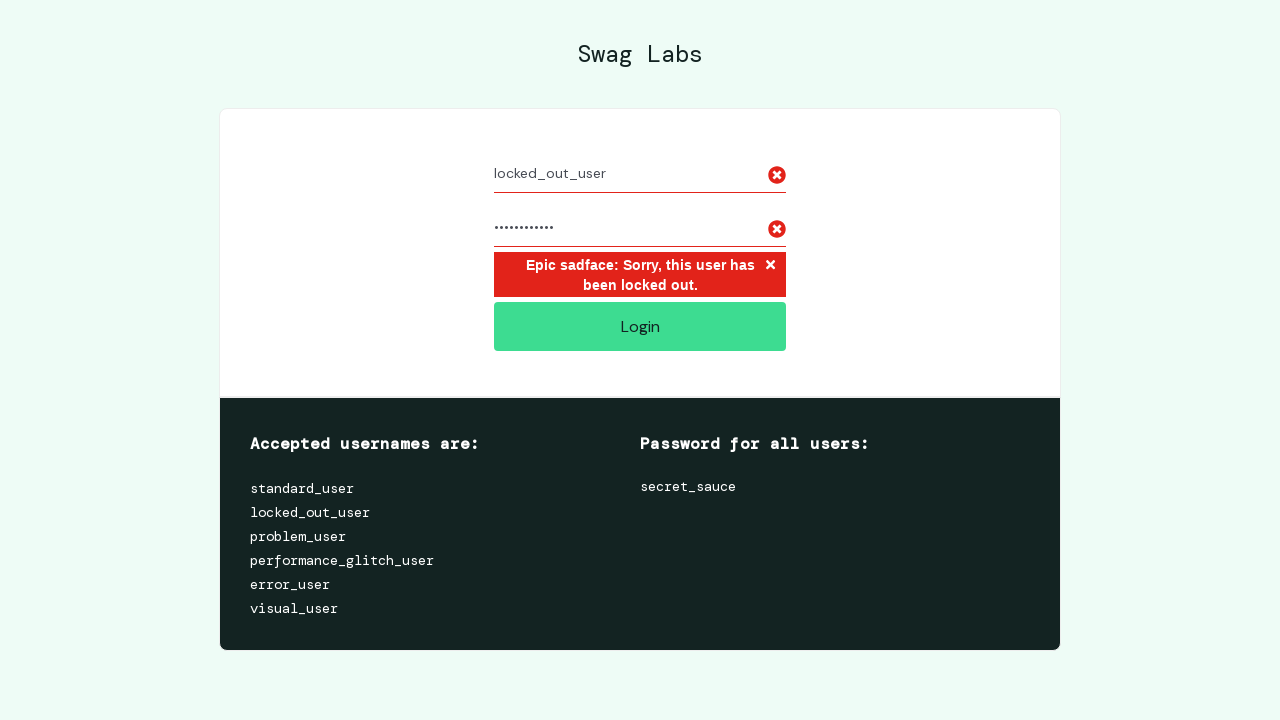

Verified locked out error message is displayed
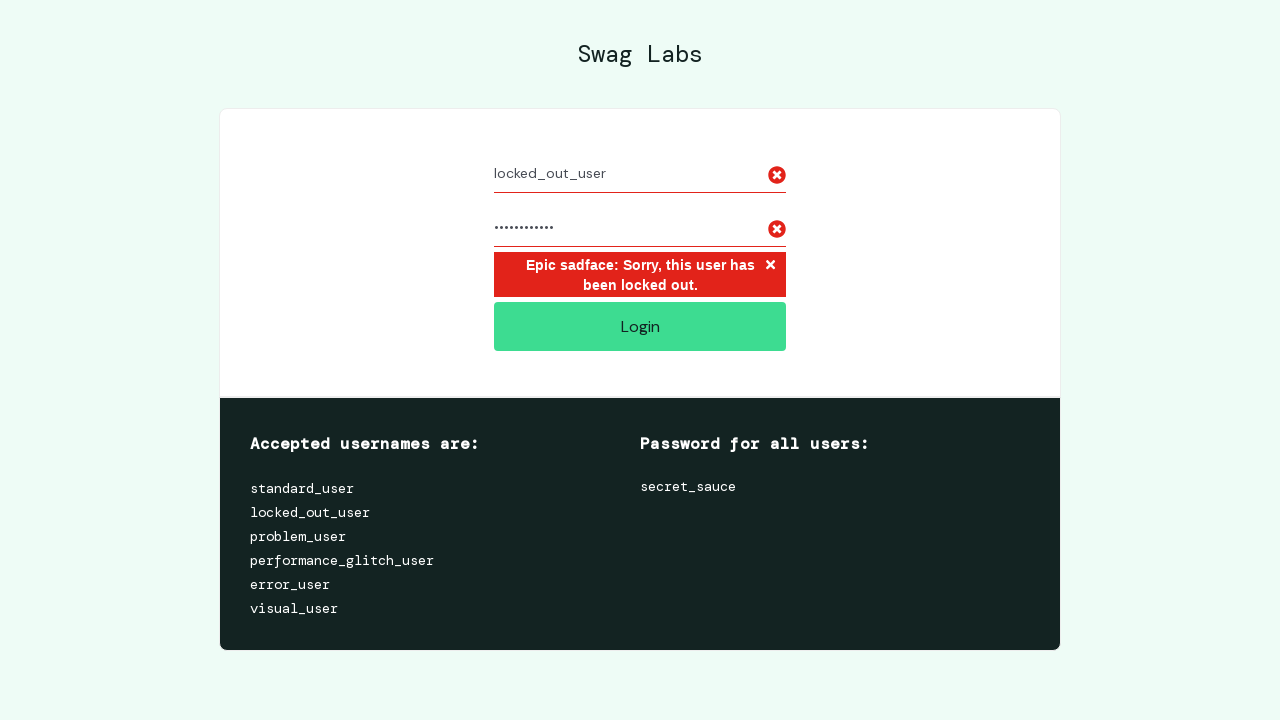

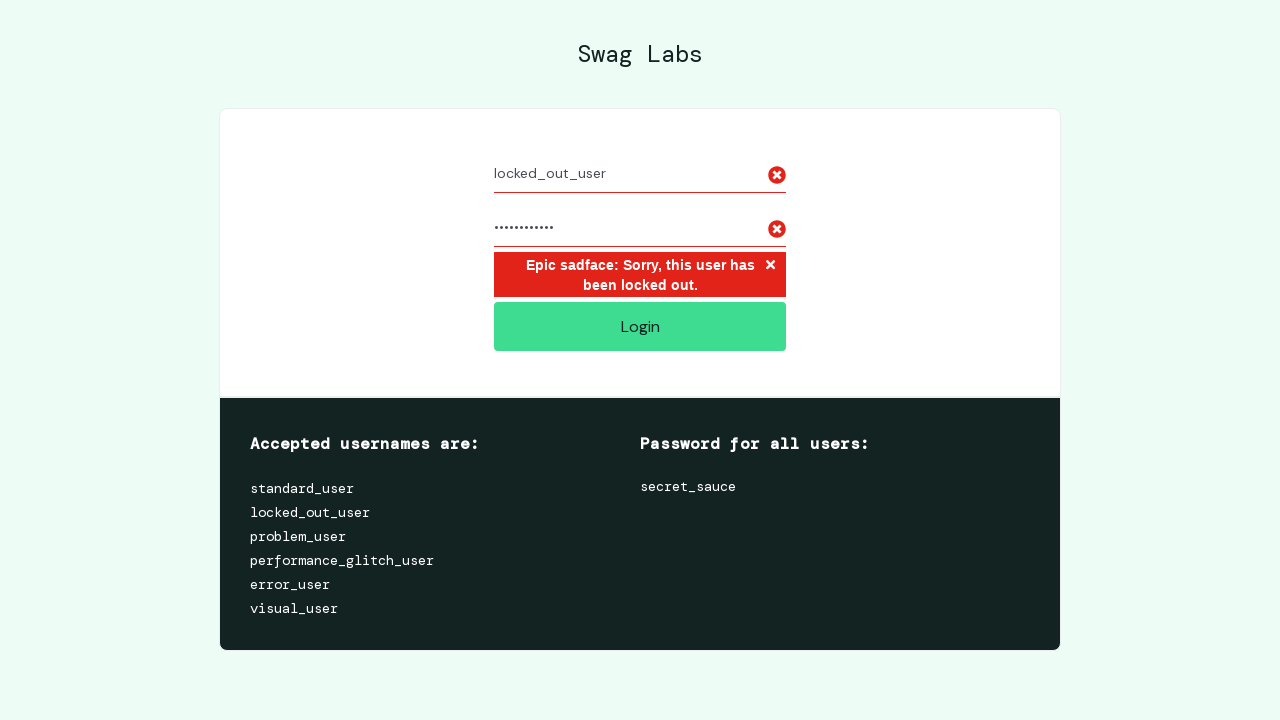